Searches YouTube for "Playwright by tester talk" and verifies a matching link appears in the search results

Starting URL: https://www.youtube.com/

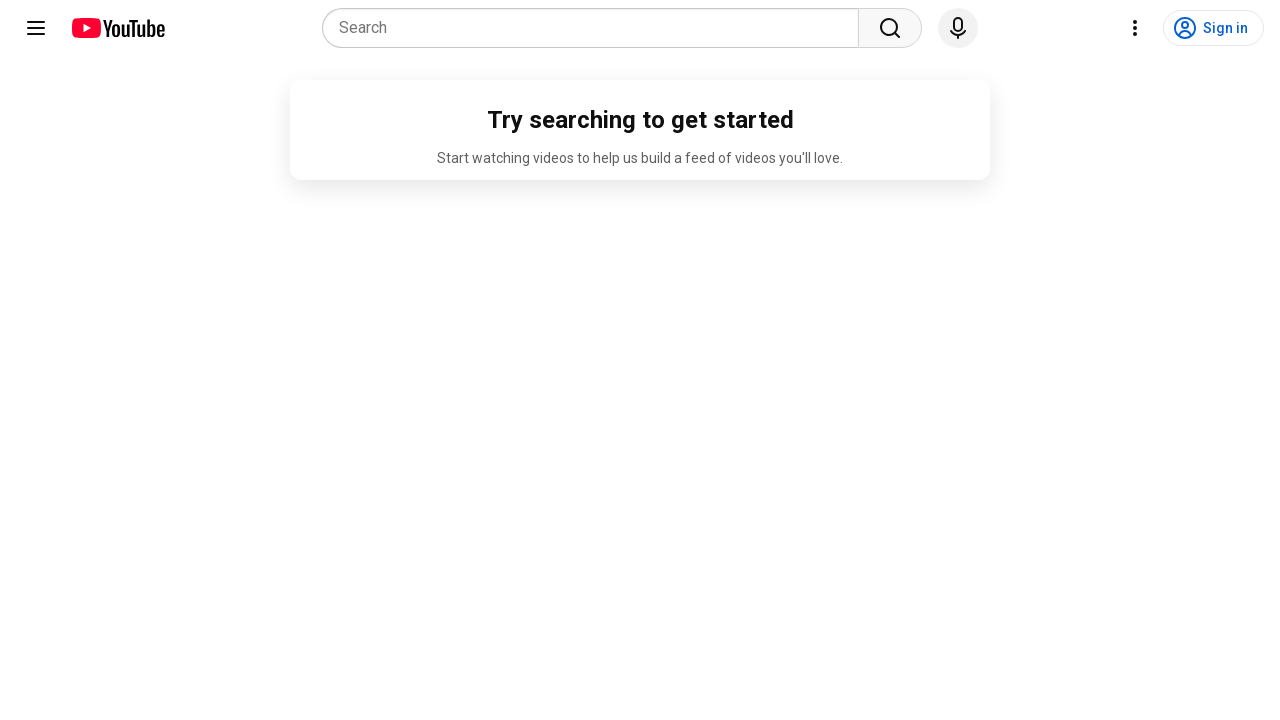

Clicked on the search combobox at (596, 28) on internal:role=combobox[name="Search"i]
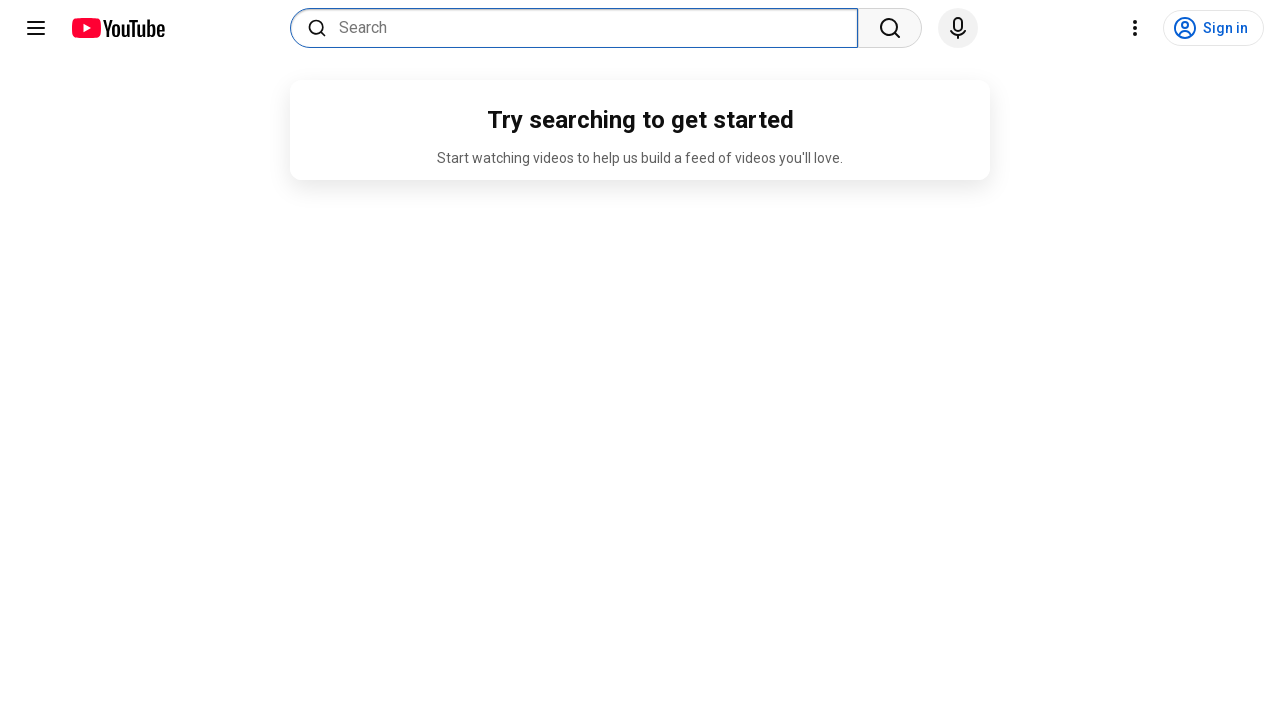

Filled search box with 'Playwright by tester talk' on internal:role=combobox[name="Search"i]
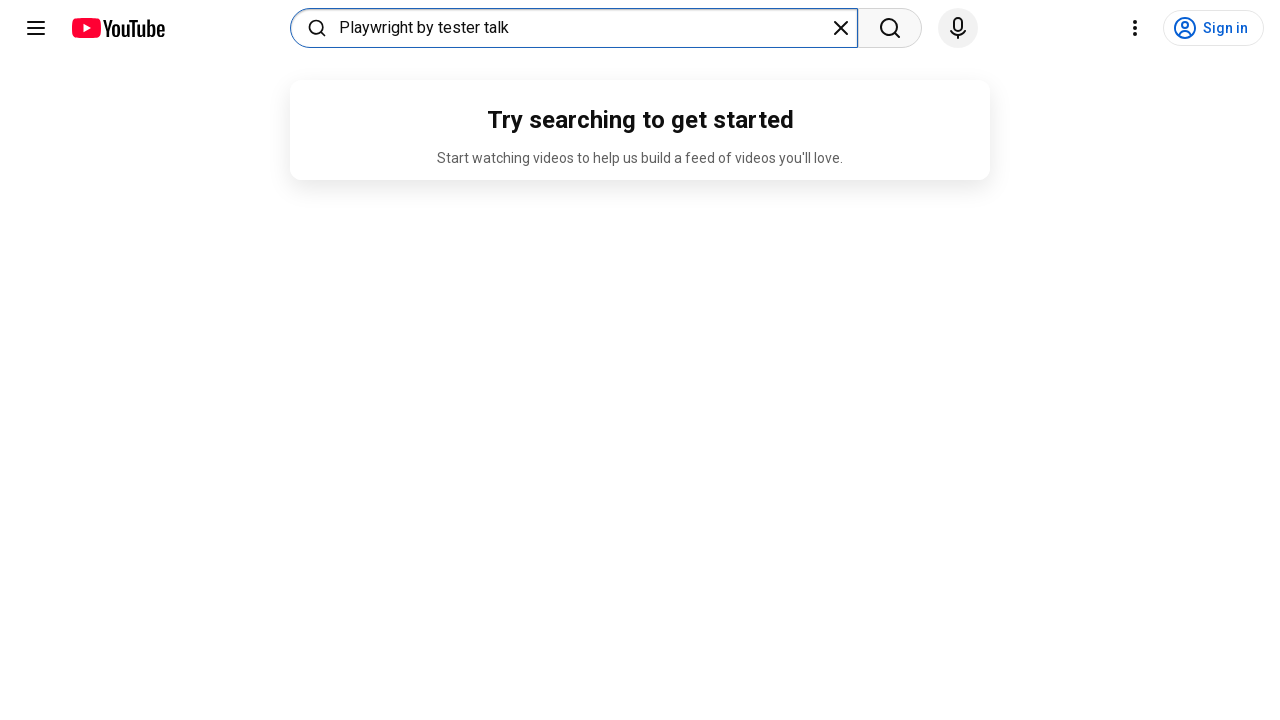

Clicked the search button to perform search at (890, 28) on internal:role=button[name="Search"s]
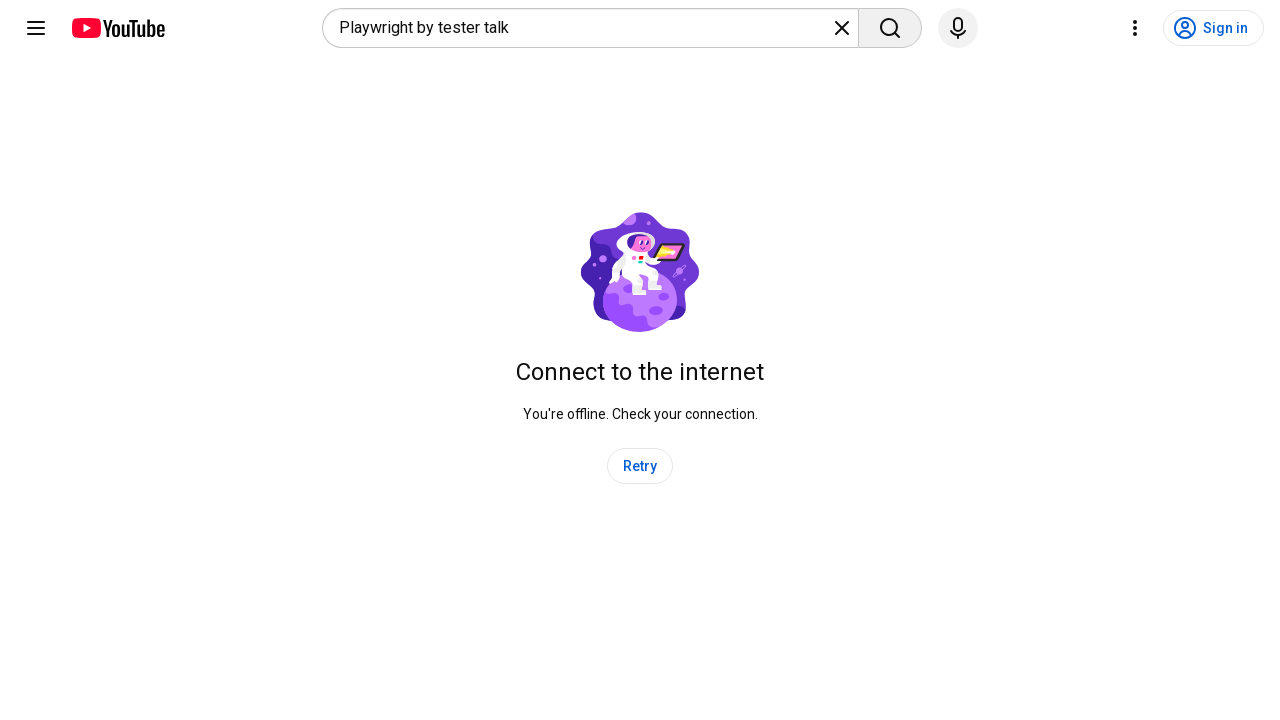

Search results page loaded with networkidle state
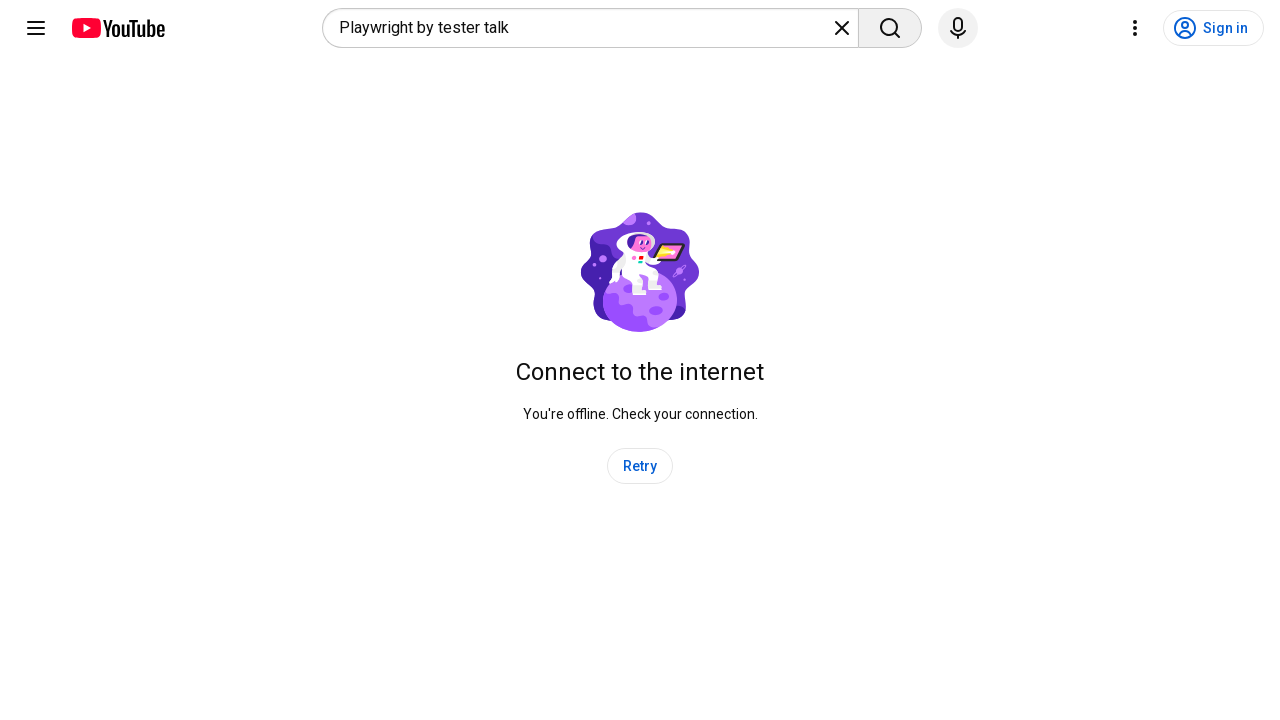

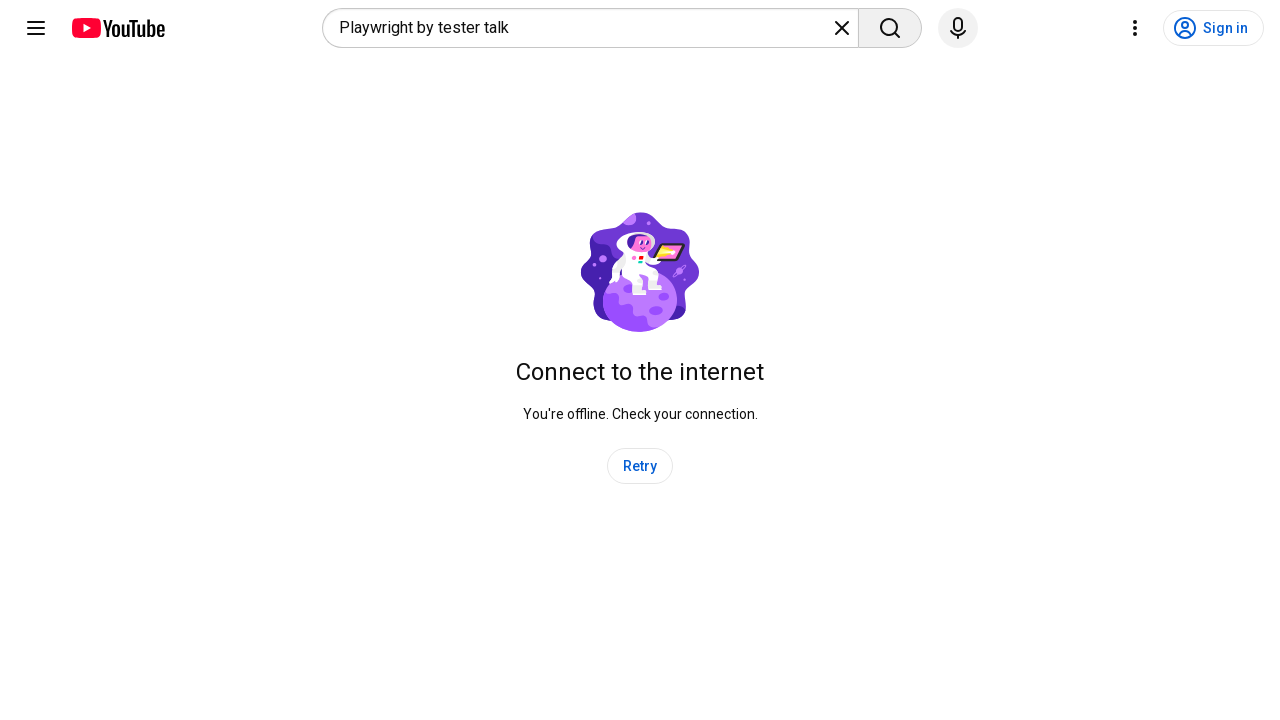